Tests navigation on calculator.net by clicking on the BMI link and then a Weight-related link using link text locators

Starting URL: http://www.calculator.net/calorie-calculator.html

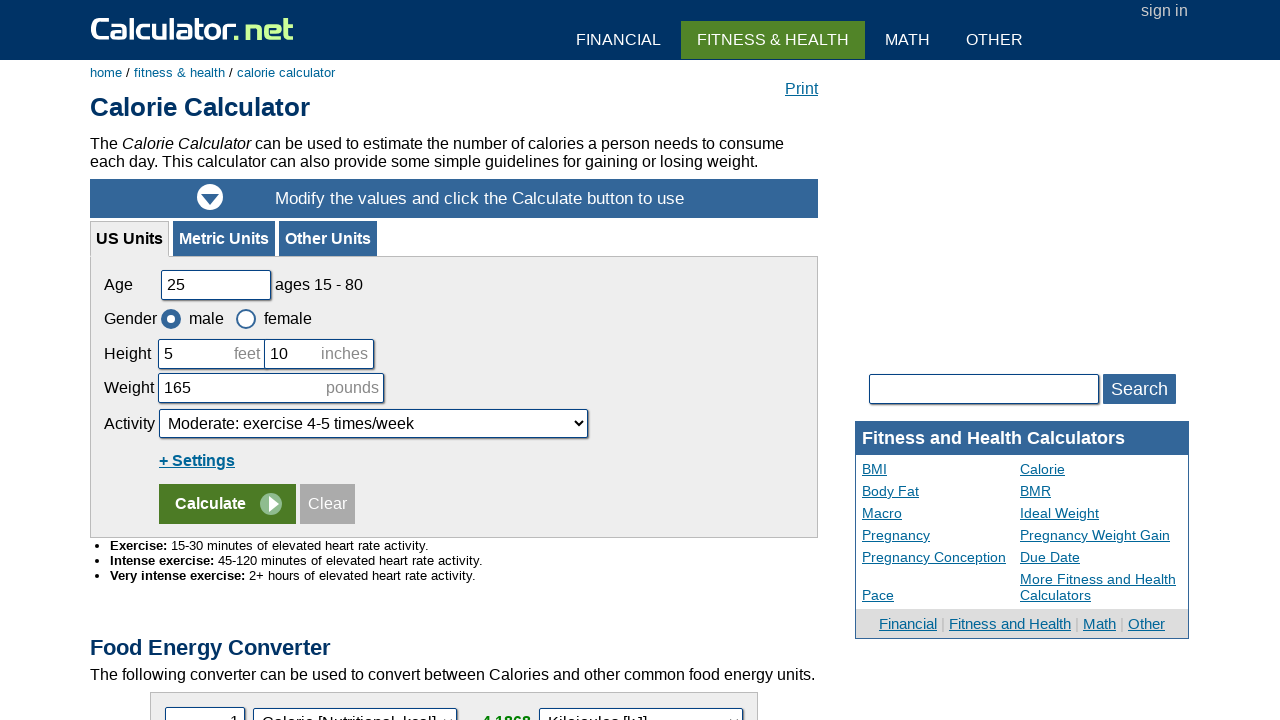

Clicked on the BMI link using exact link text locator at (941, 469) on a:text-is('BMI')
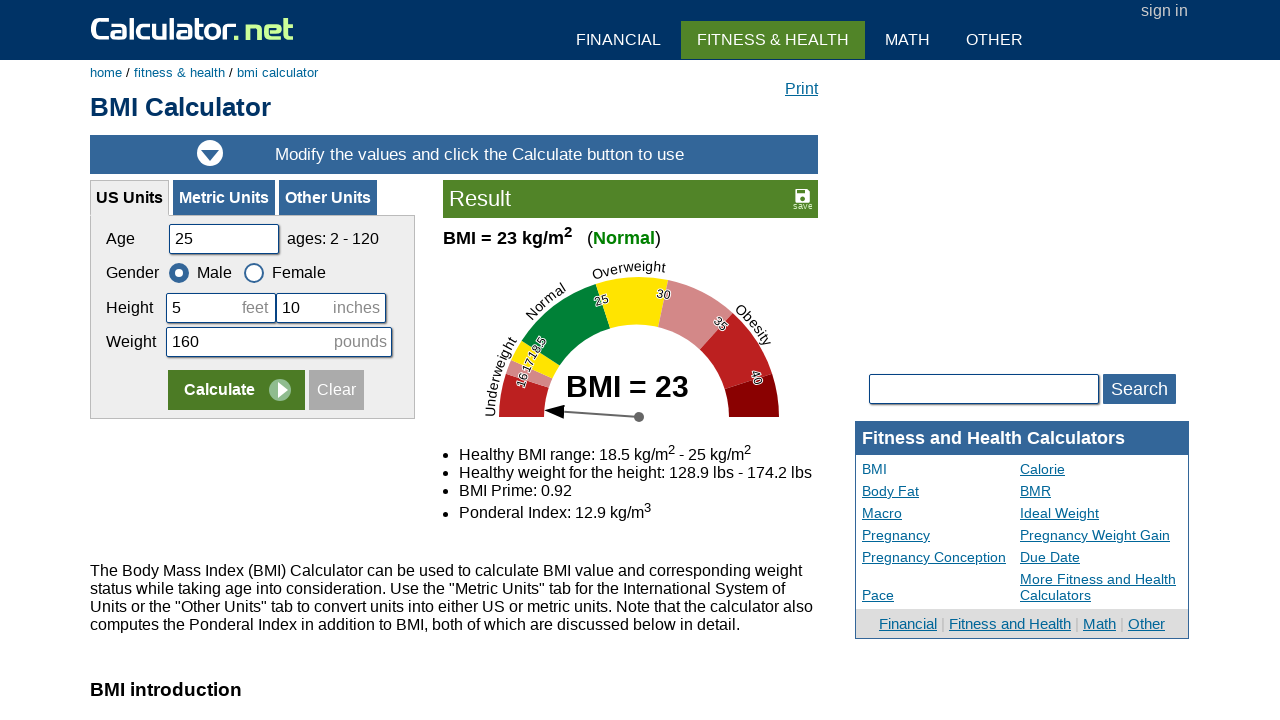

Clicked on a link containing 'Weight' in its text at (1099, 513) on a:text('Weight')
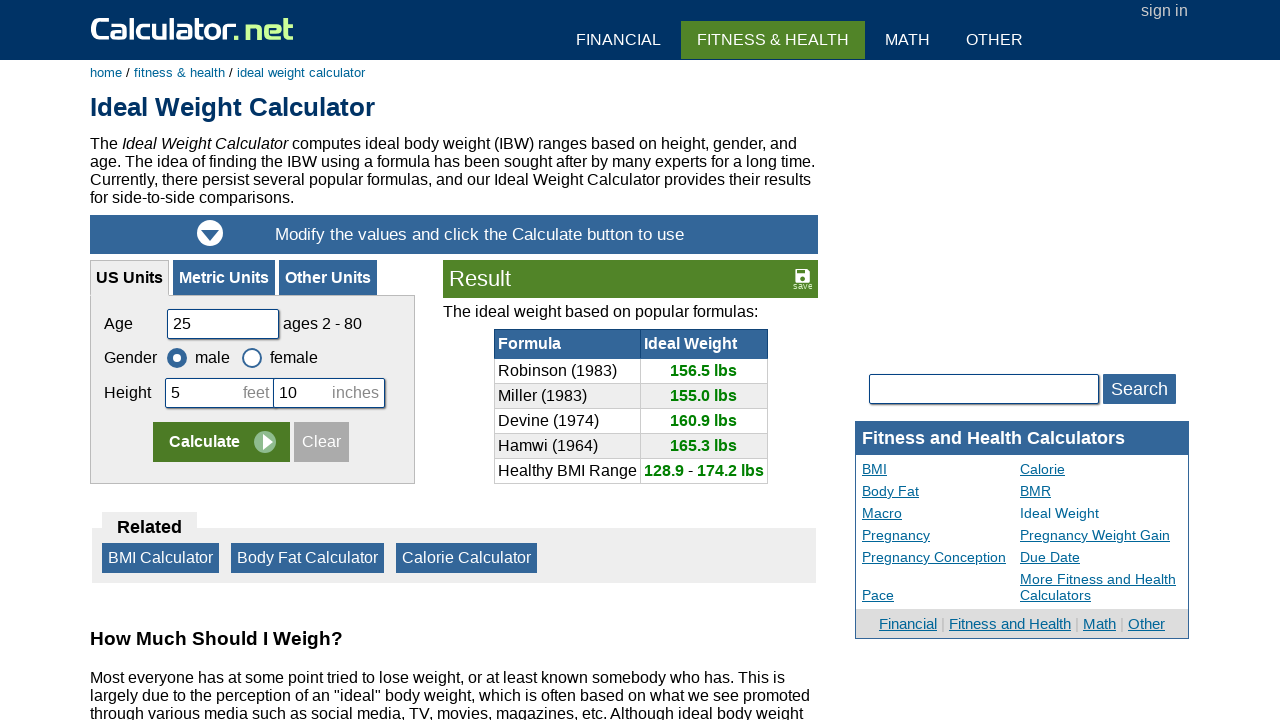

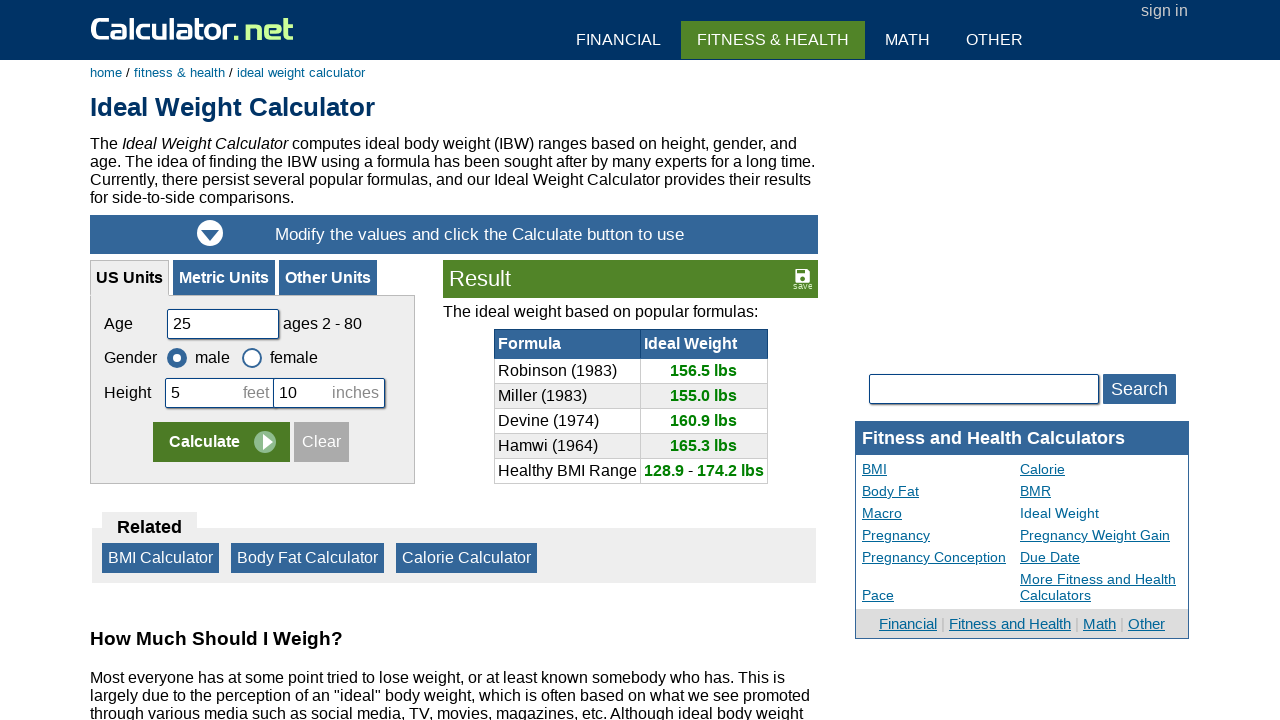